Tests that the page title does not contain the word "Rest"

Starting URL: https://www.bestbuy.com/

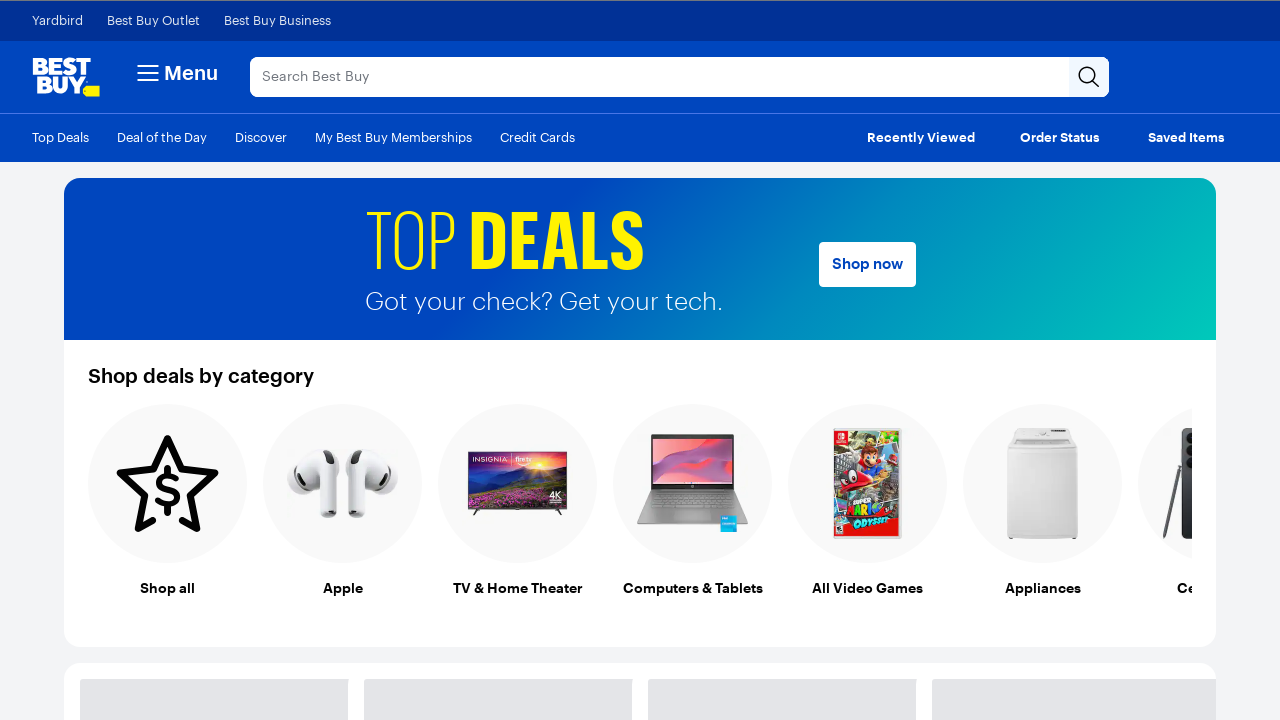

Retrieved page title from Best Buy homepage
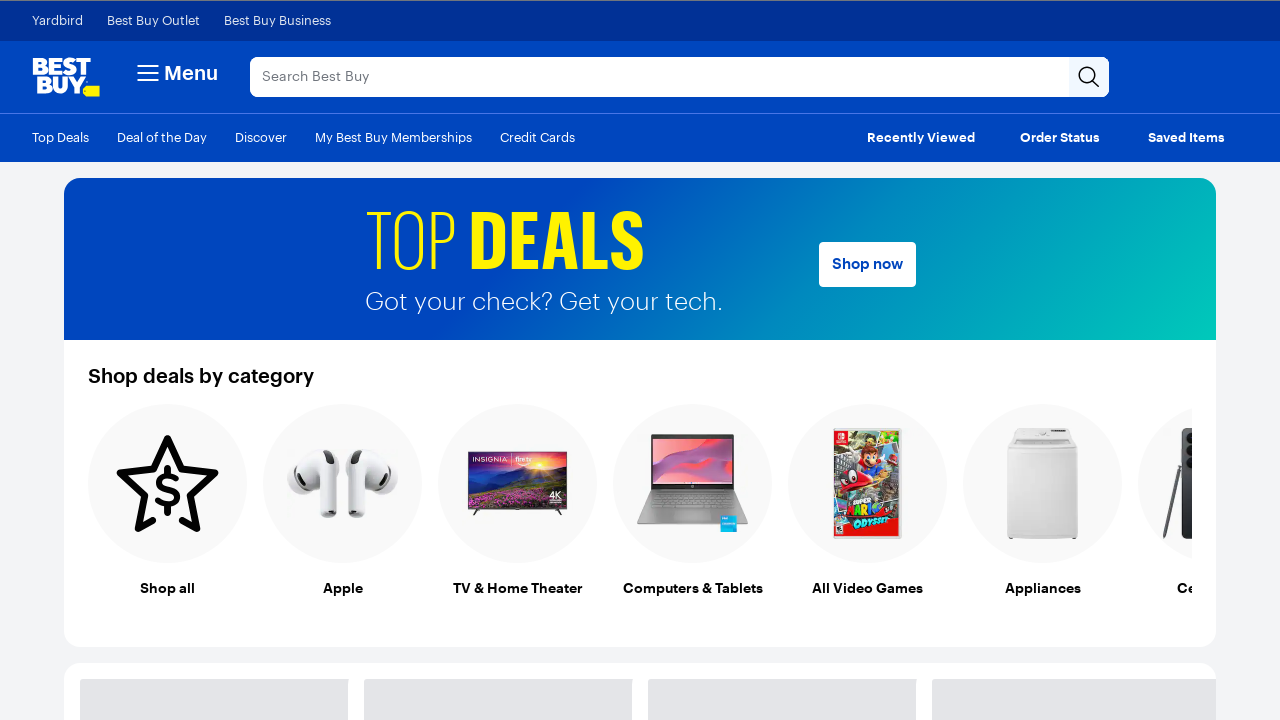

Verified page title does not contain 'Rest'
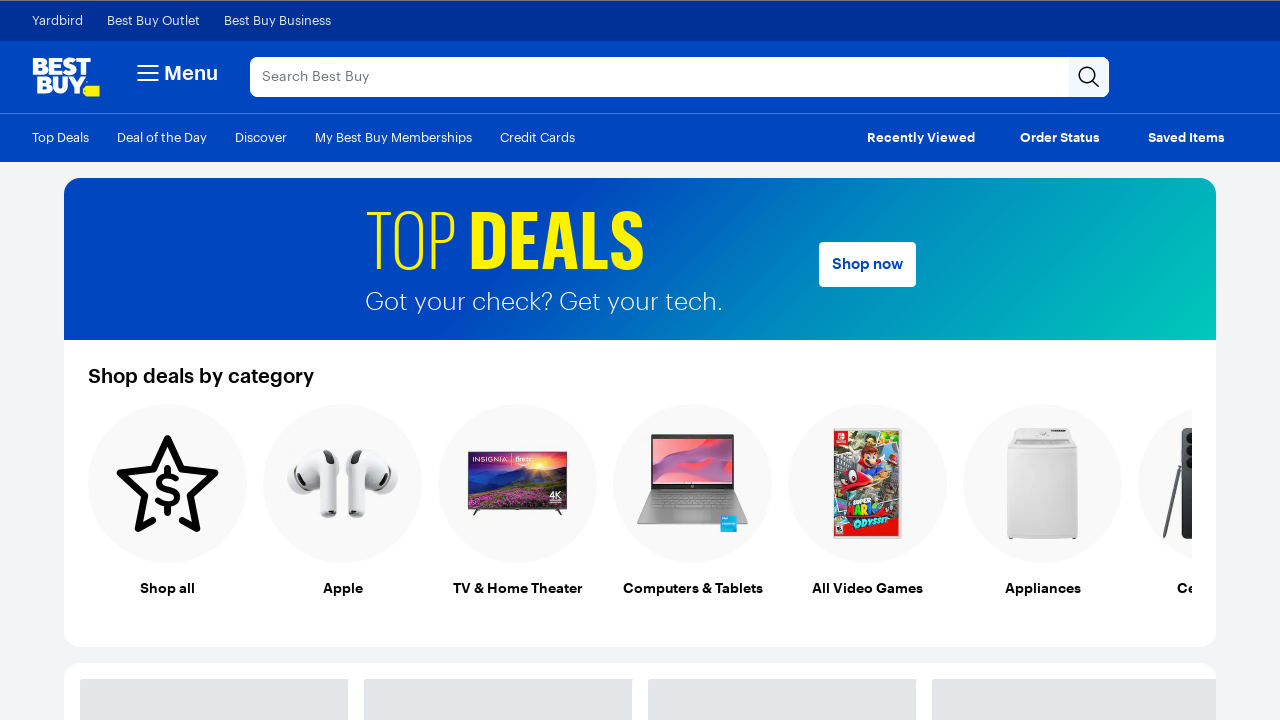

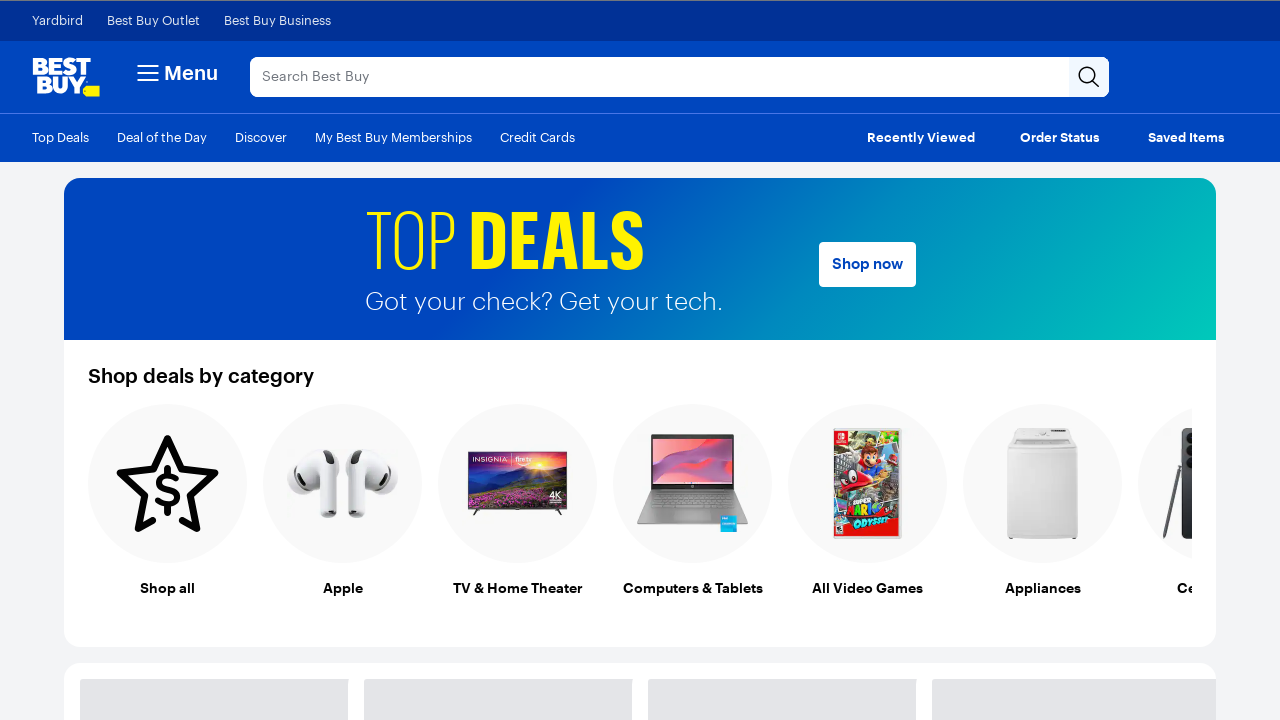